Tests dynamic enabled/disabled states of a text box by toggling it with an enable/disable button

Starting URL: http://the-internet.herokuapp.com/dynamic_controls

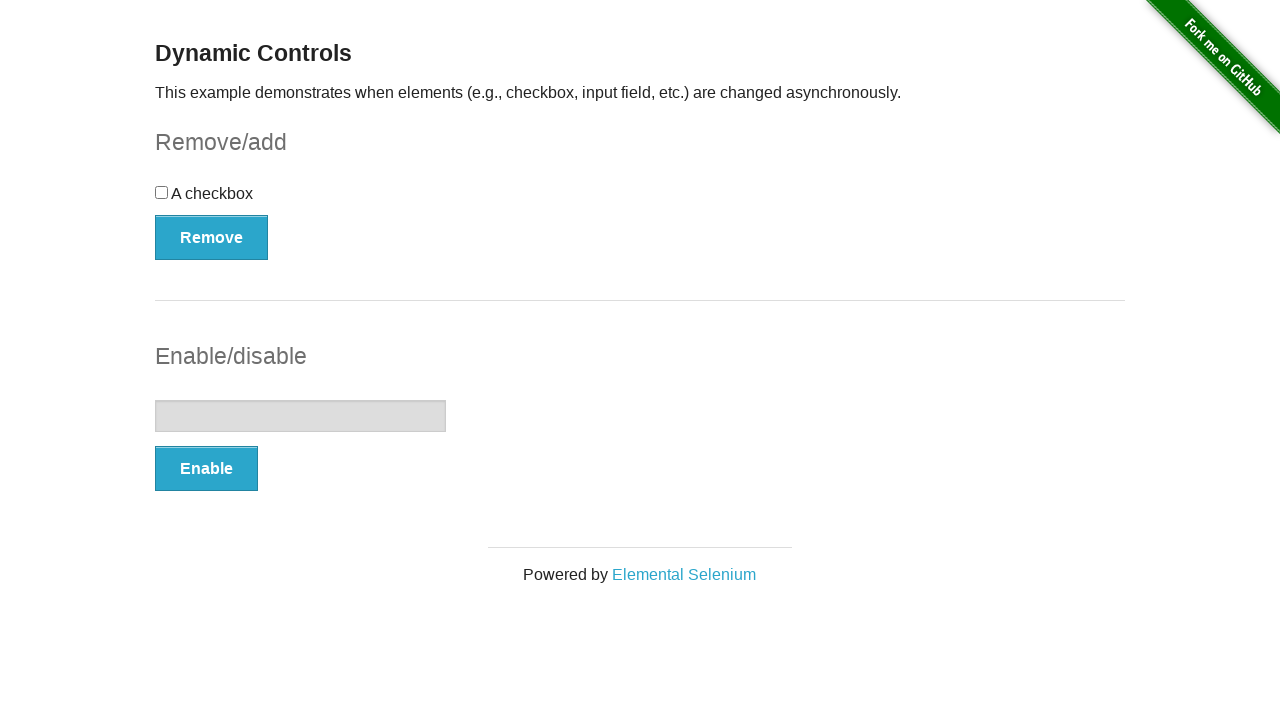

Verified textbox is initially disabled
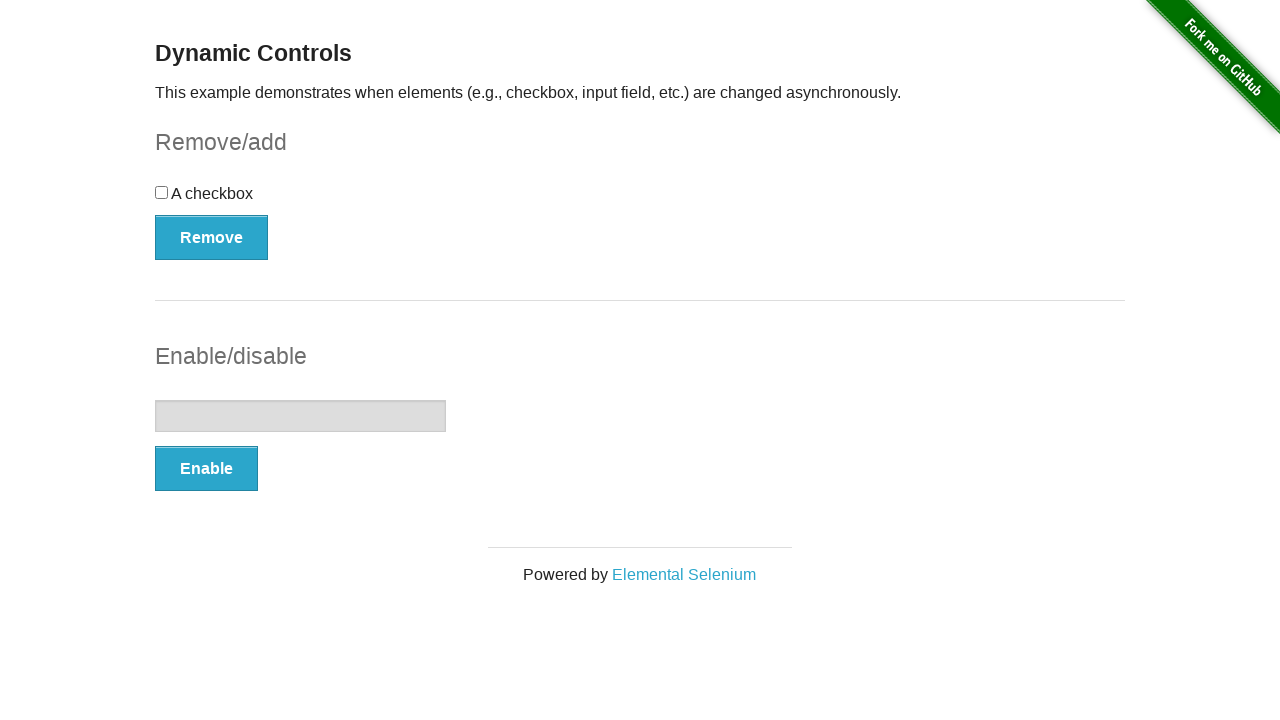

Clicked Enable button to toggle textbox enabled state at (206, 469) on button:has-text('Enable')
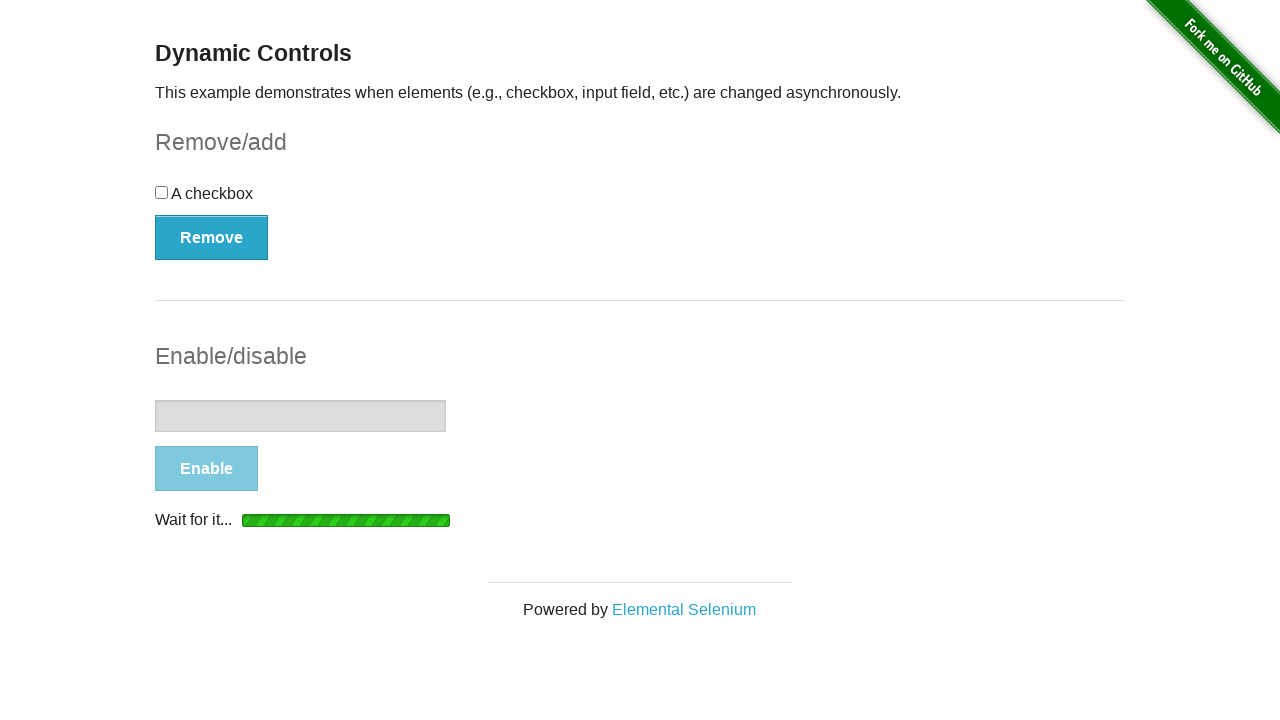

Textbox became enabled
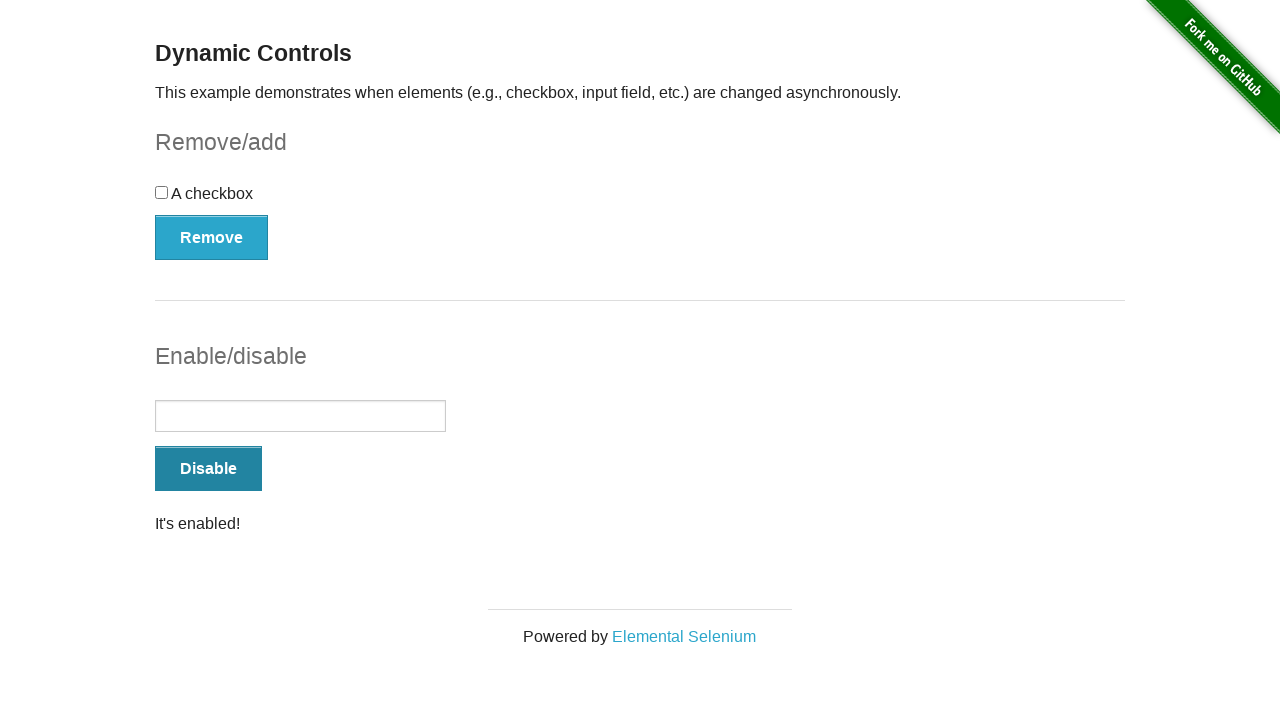

Clicked Disable button to toggle textbox disabled state at (208, 469) on button:has-text('Disable')
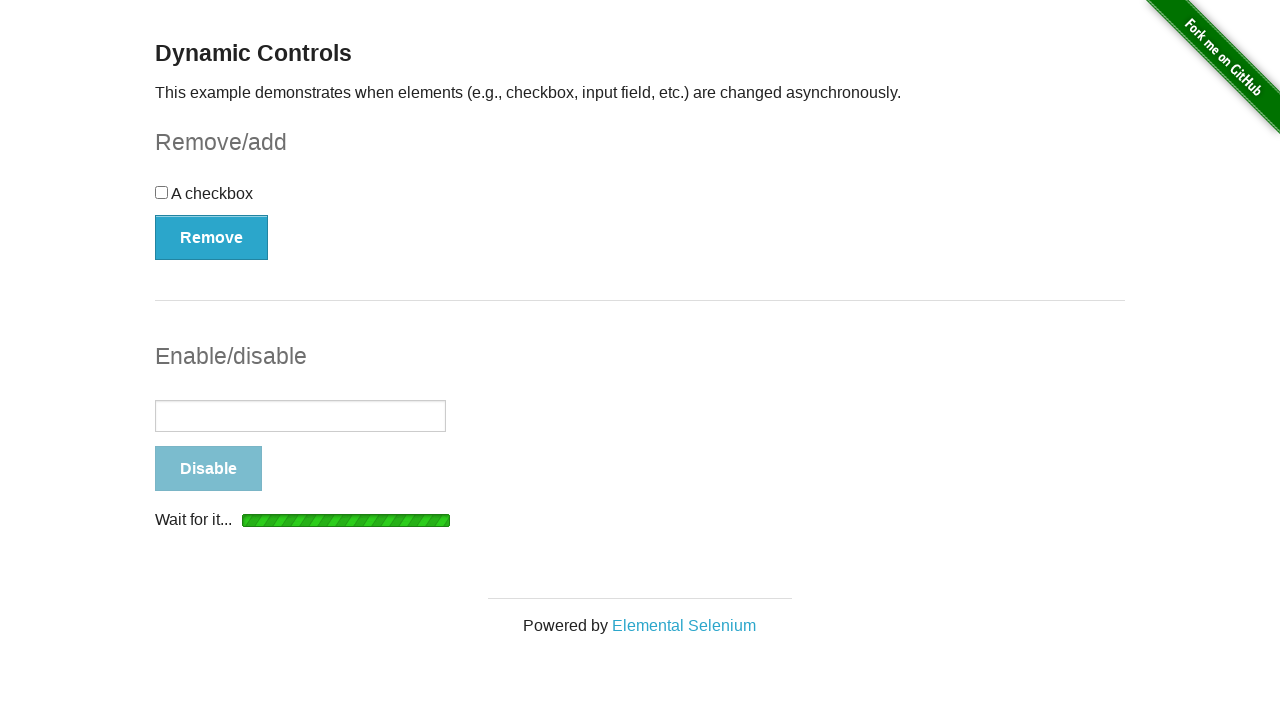

Textbox became disabled again
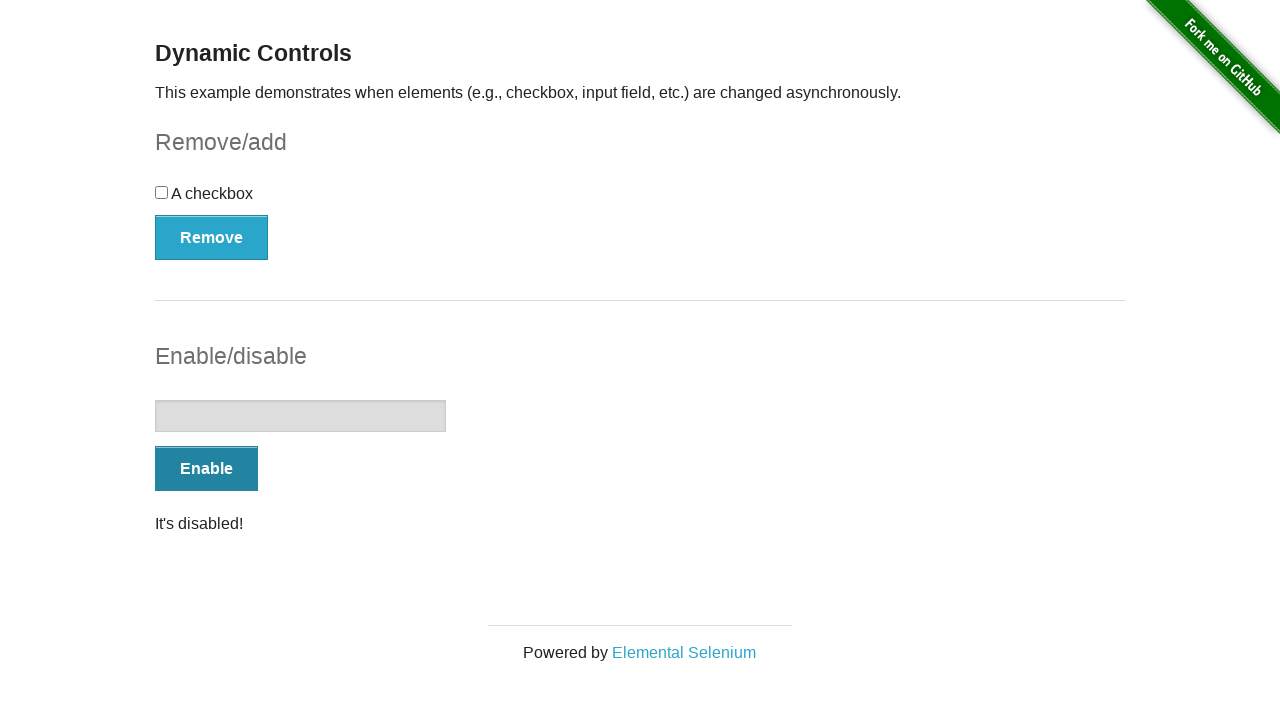

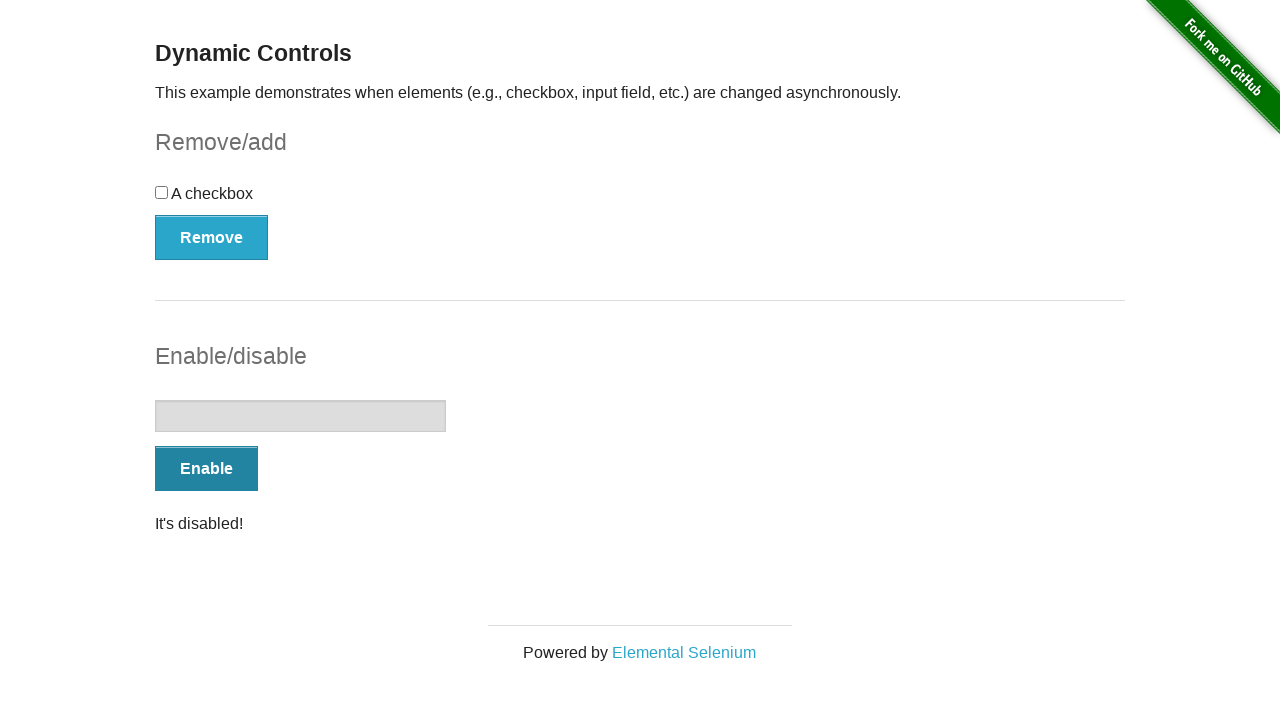